Tests the sorting functionality by selecting "Lowest to Highest" price order and verifying products are sorted correctly

Starting URL: https://bstackdemo.com/

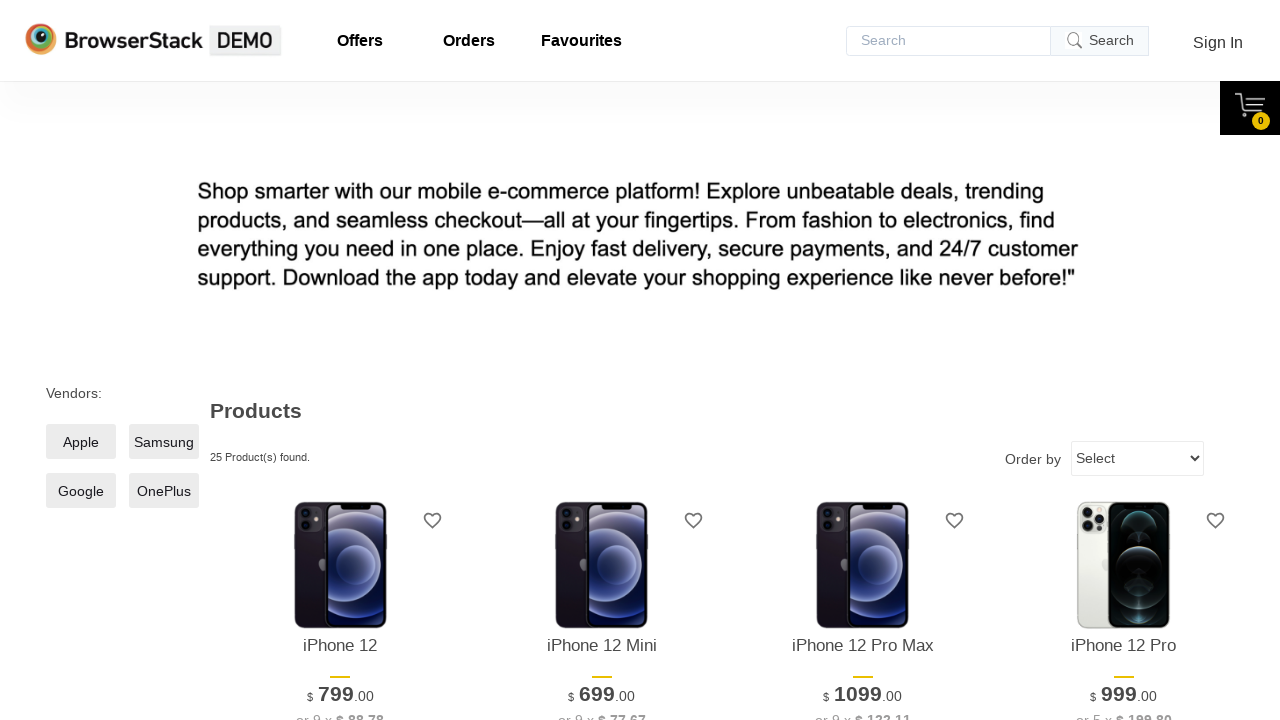

Selected 'Lowest to Highest' price sorting option on select
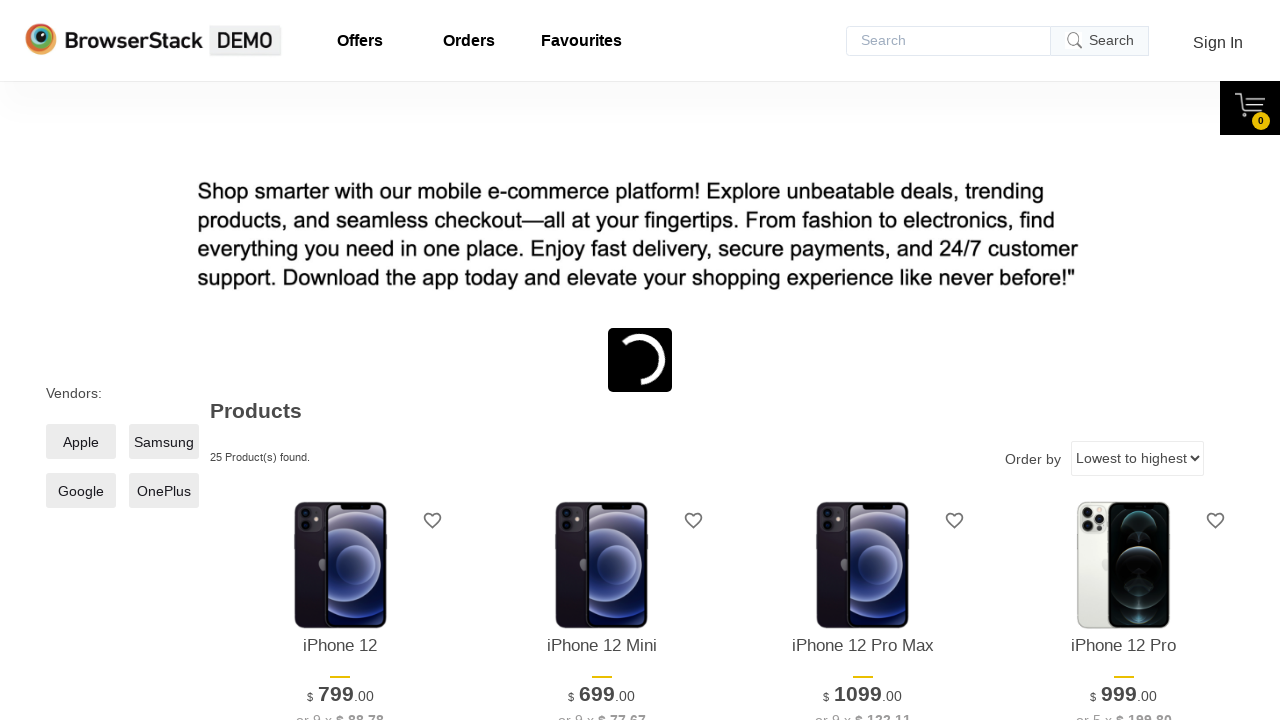

Waited for products to reorder after sorting selection
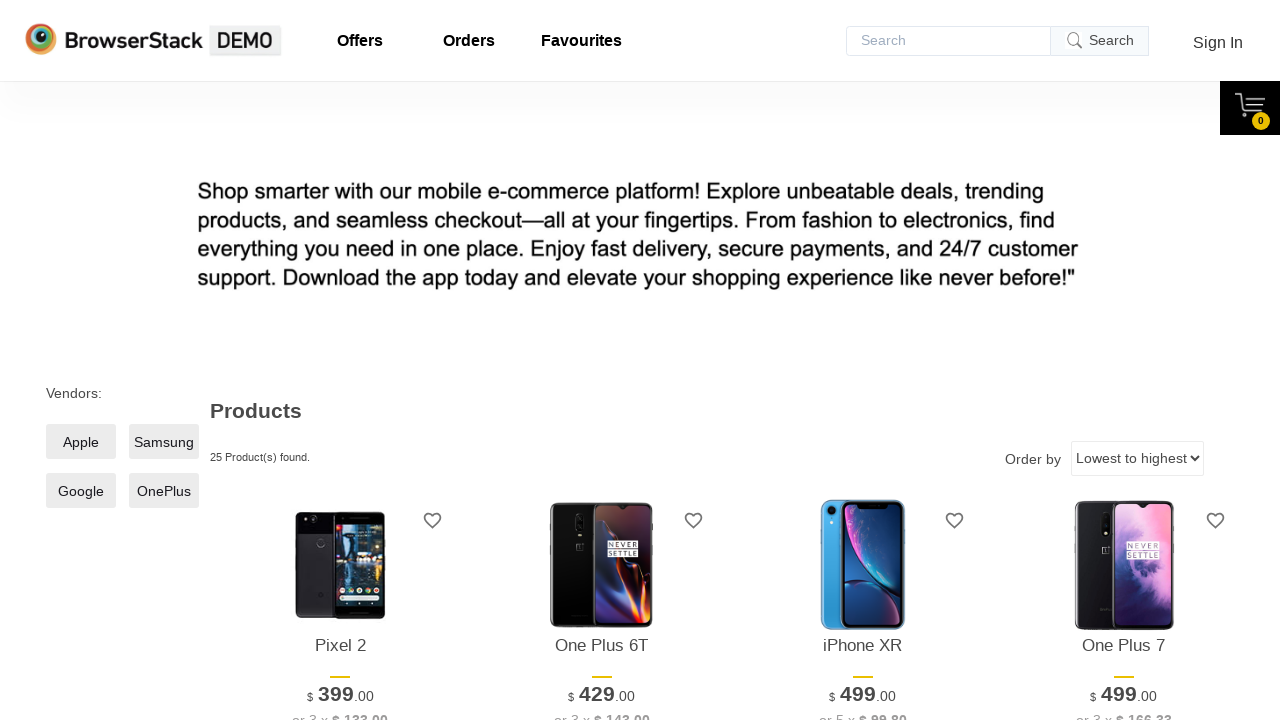

Price elements loaded and became visible
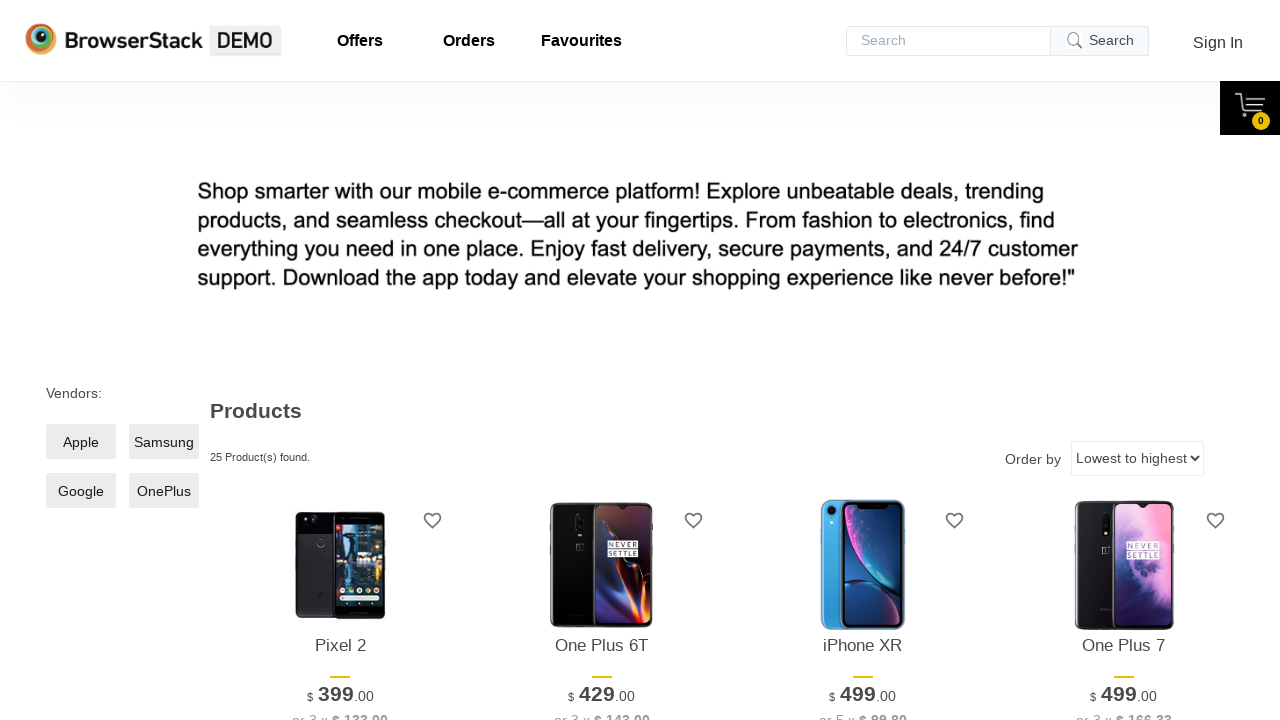

Located all price elements on the page
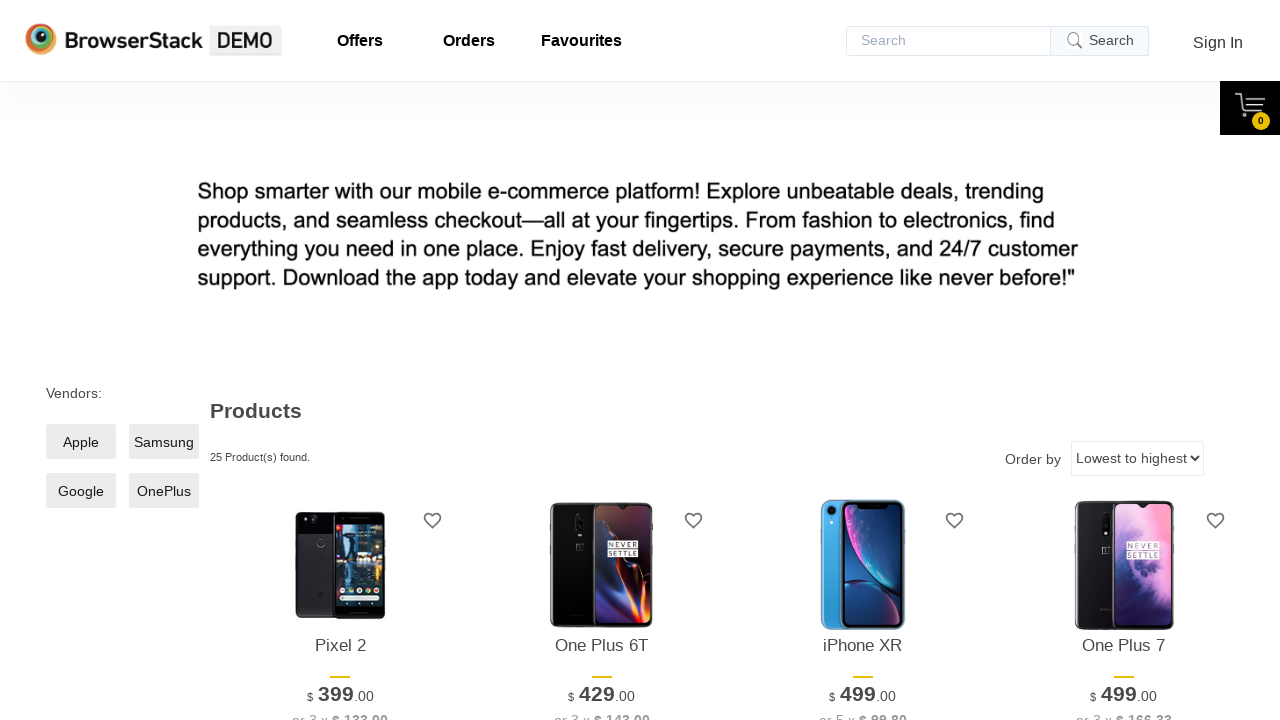

Retrieved first product price: $399
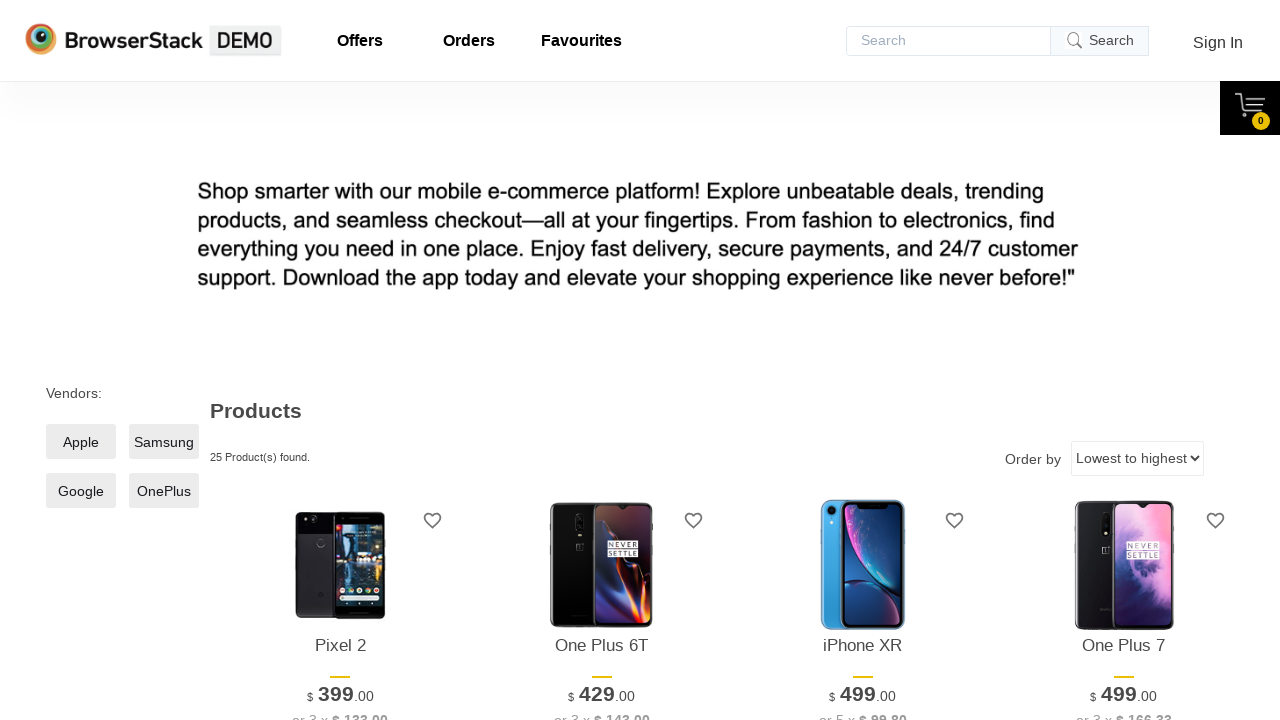

Retrieved second product price: $429
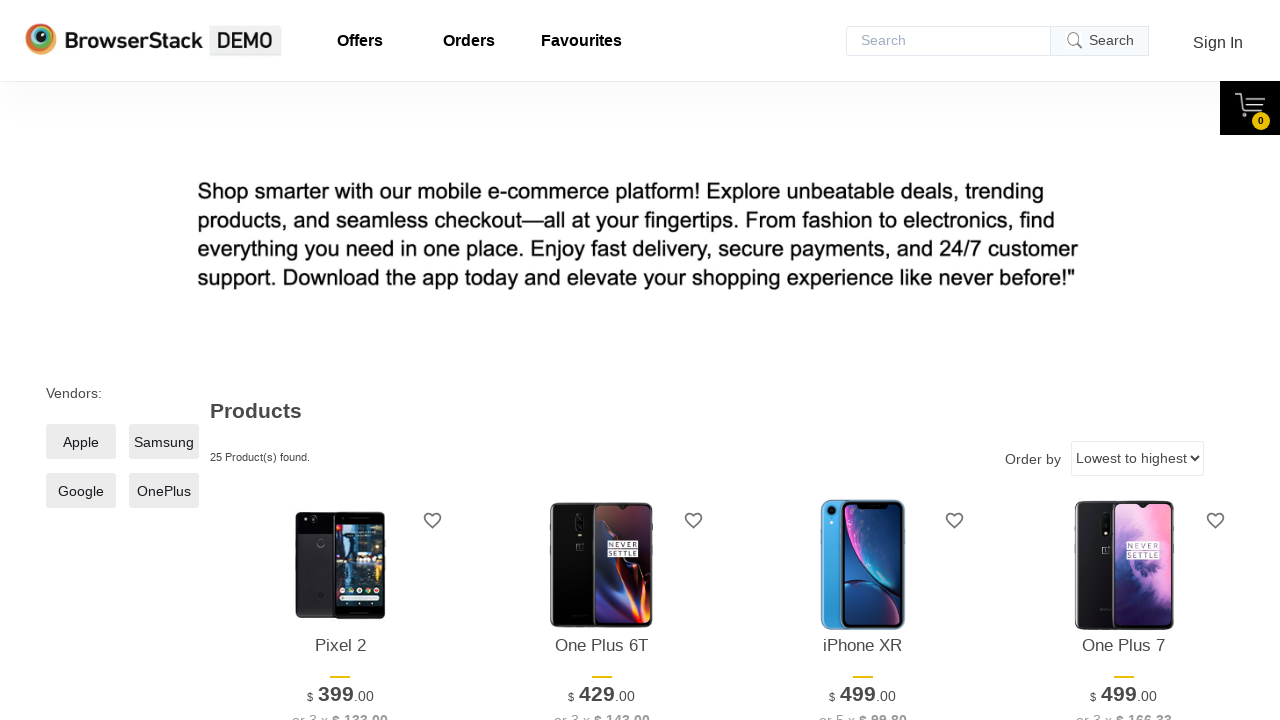

Verified products are sorted correctly: $399 <= $429
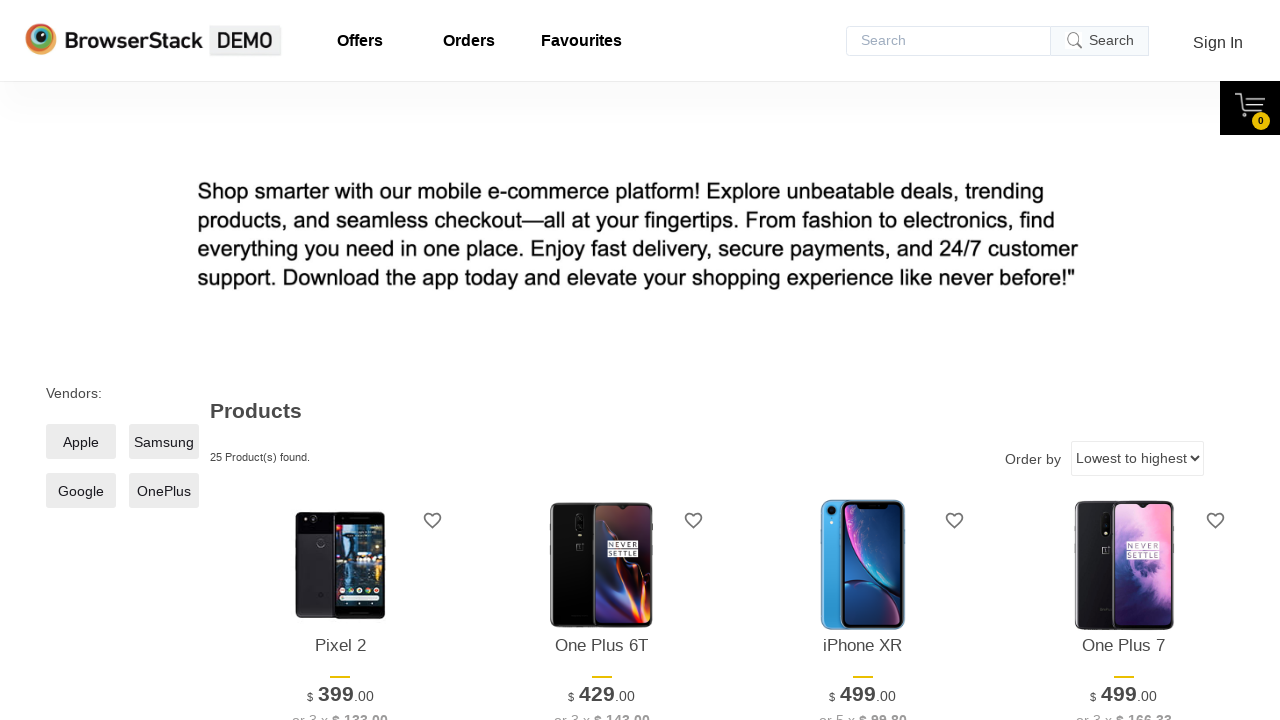

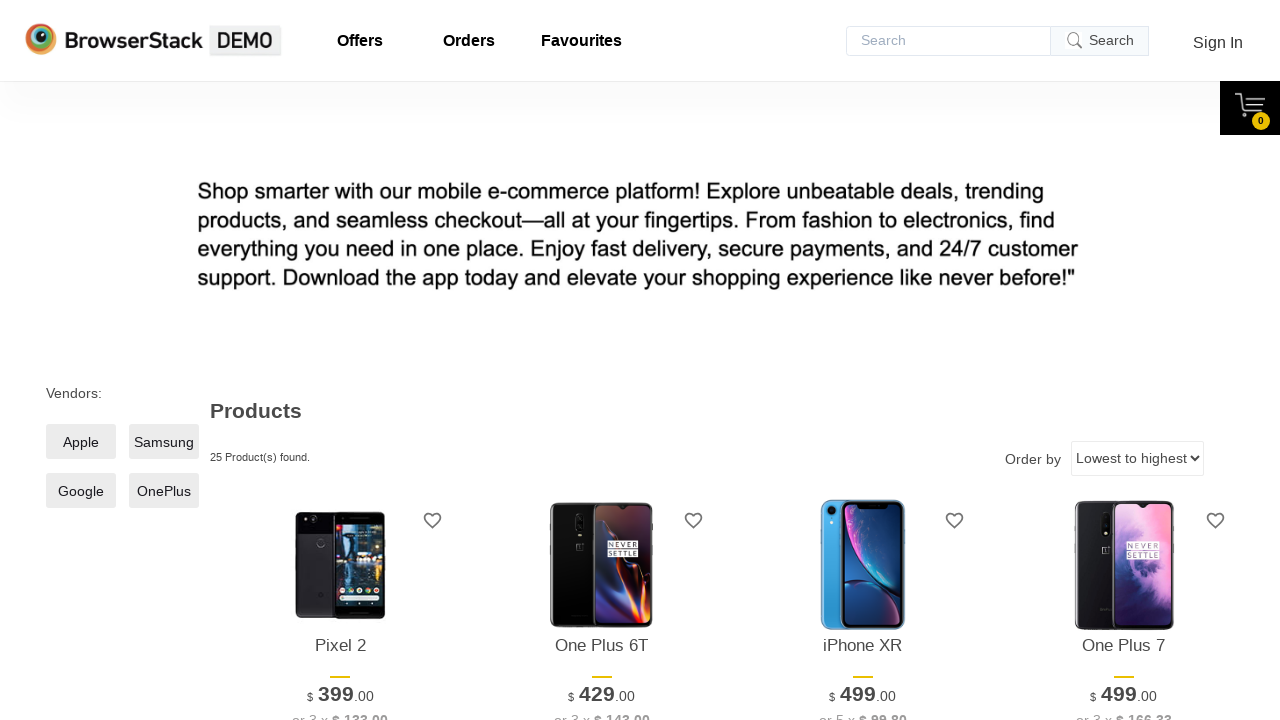